Tests that checkbox and label are hidden when a todo item is in edit mode.

Starting URL: https://demo.playwright.dev/todomvc

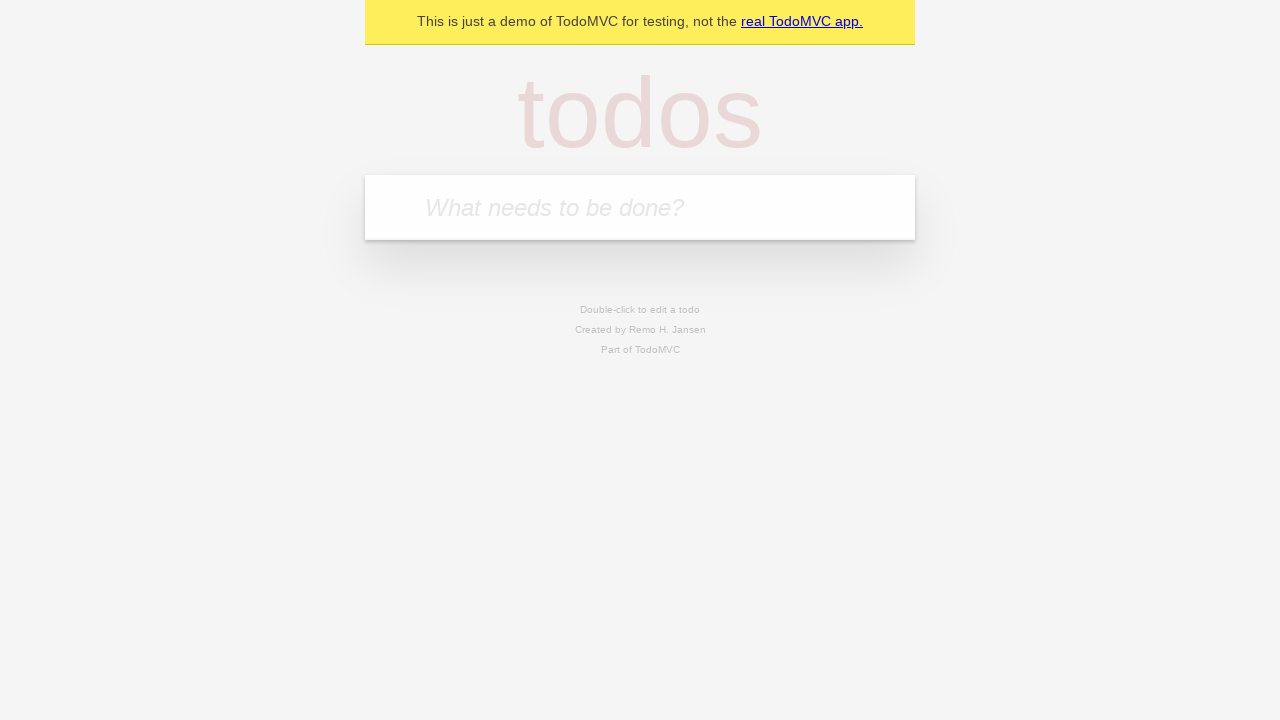

Filled input field with 'buy some cheese' on internal:attr=[placeholder="What needs to be done?"i]
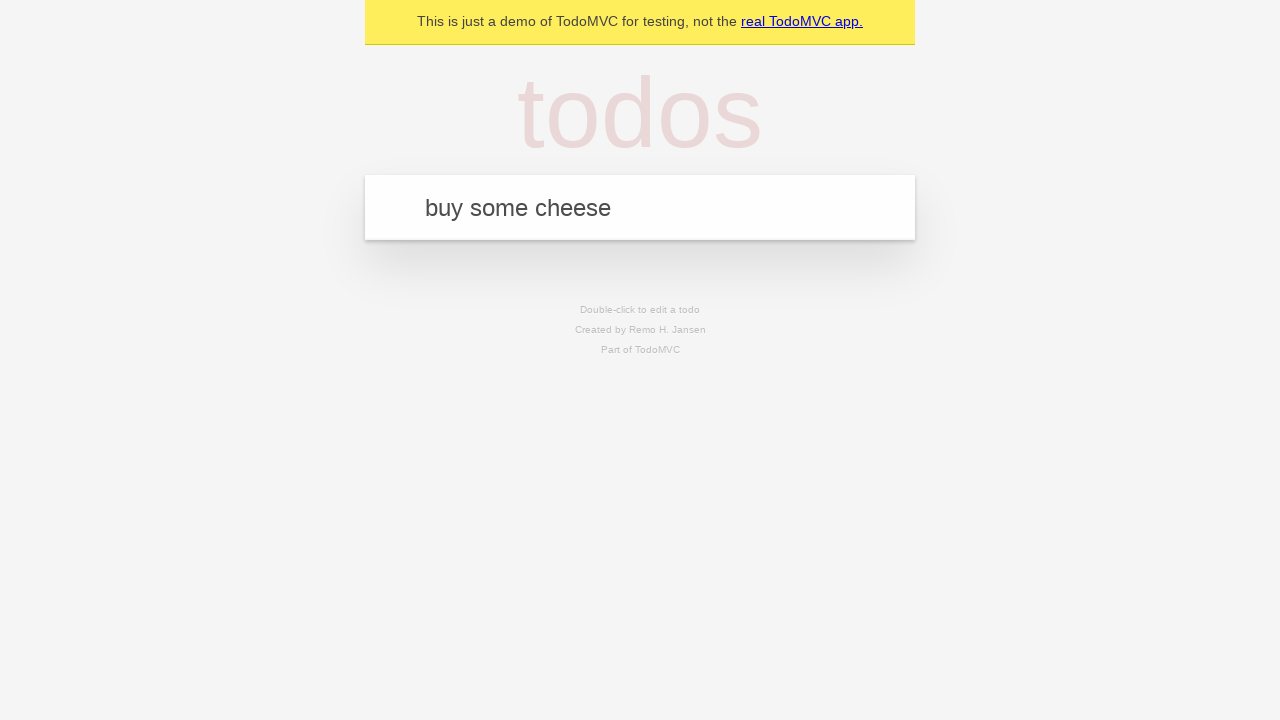

Pressed Enter to create first todo item on internal:attr=[placeholder="What needs to be done?"i]
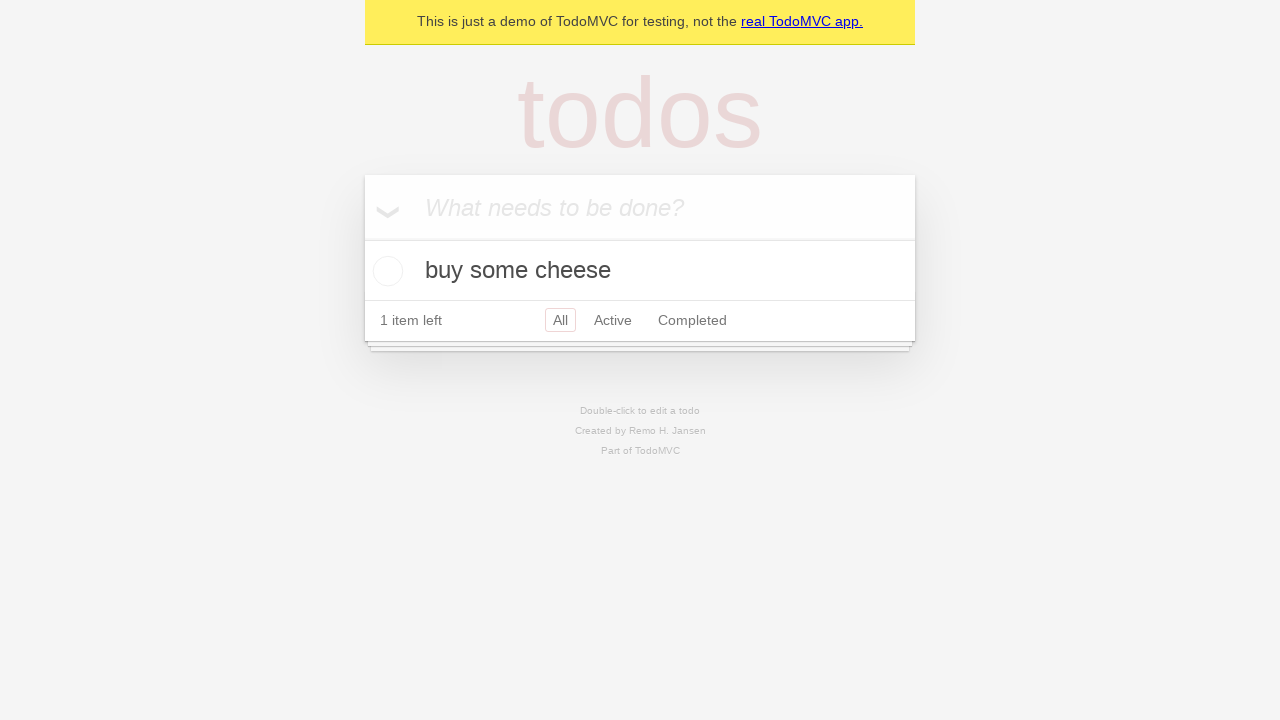

Filled input field with 'feed the cat' on internal:attr=[placeholder="What needs to be done?"i]
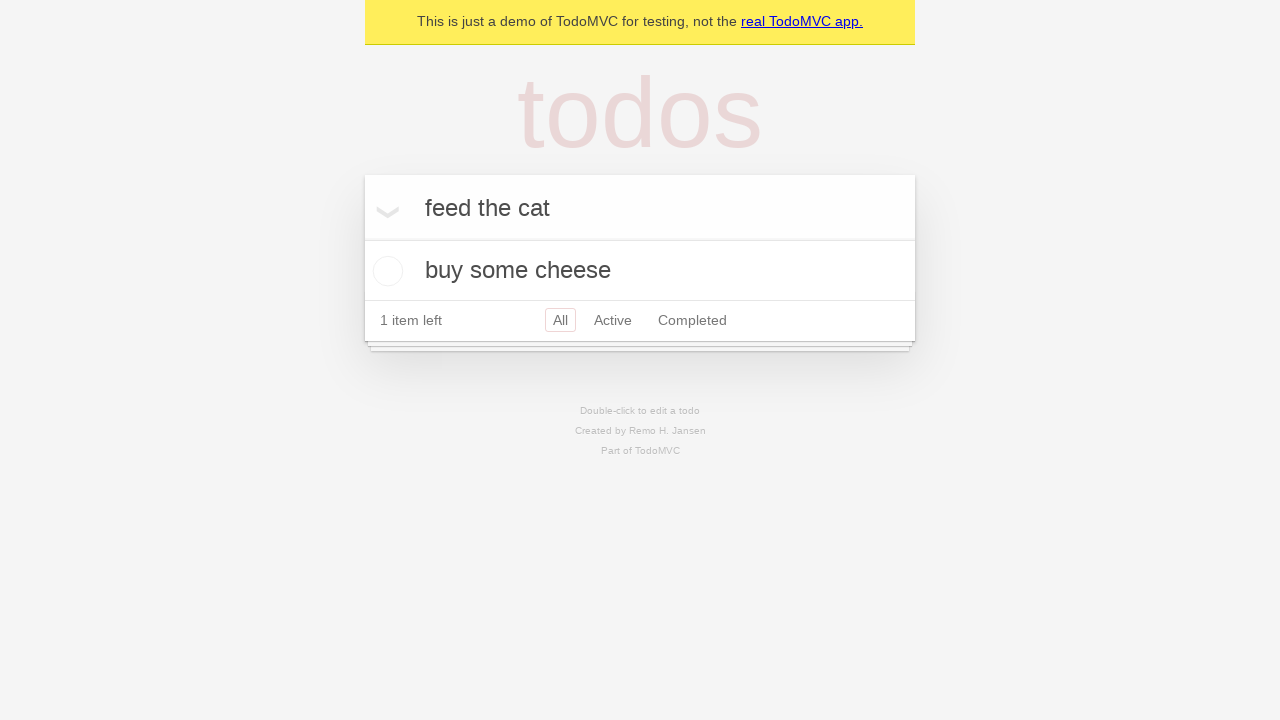

Pressed Enter to create second todo item on internal:attr=[placeholder="What needs to be done?"i]
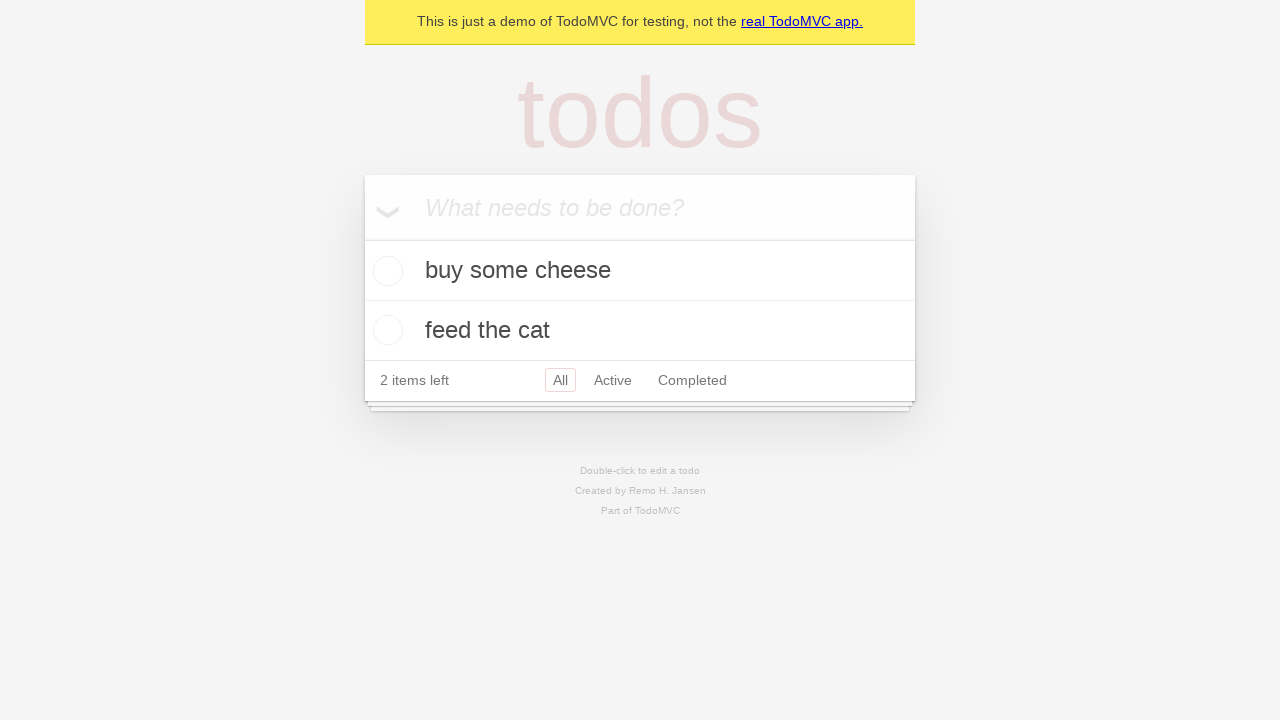

Filled input field with 'book a doctors appointment' on internal:attr=[placeholder="What needs to be done?"i]
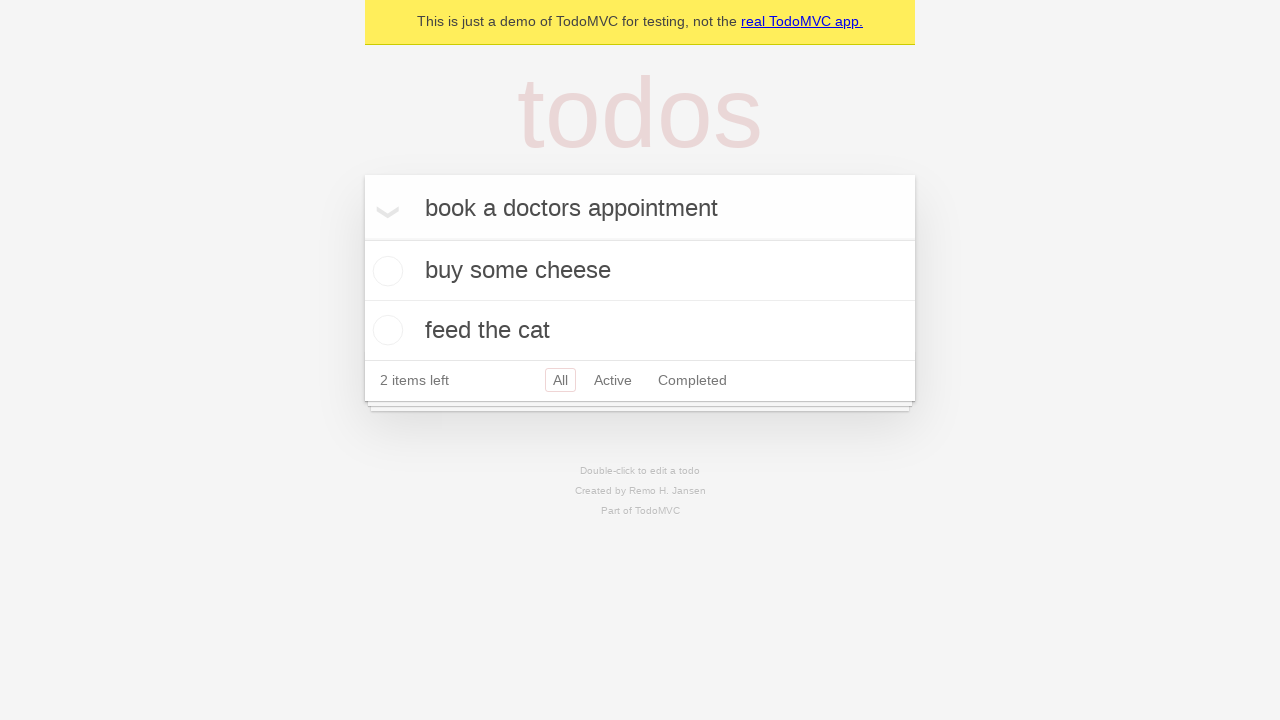

Pressed Enter to create third todo item on internal:attr=[placeholder="What needs to be done?"i]
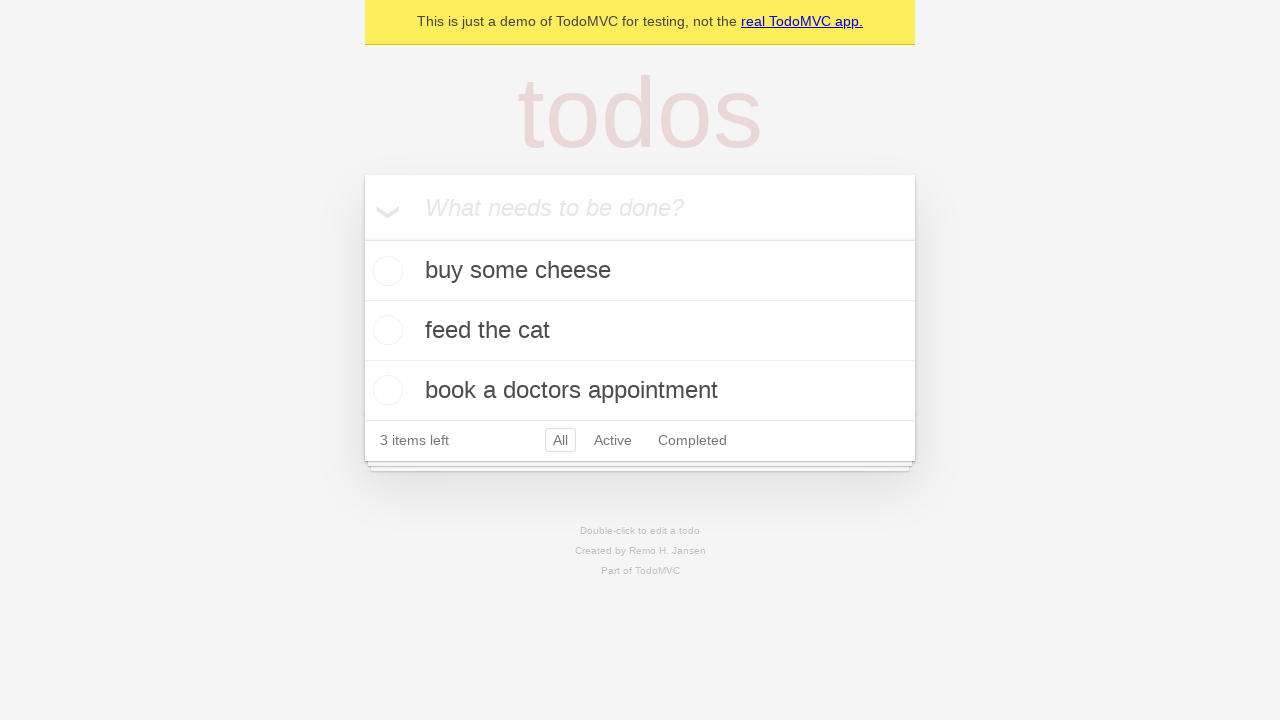

Double-clicked second todo item to enter edit mode at (640, 331) on [data-testid='todo-item'] >> nth=1
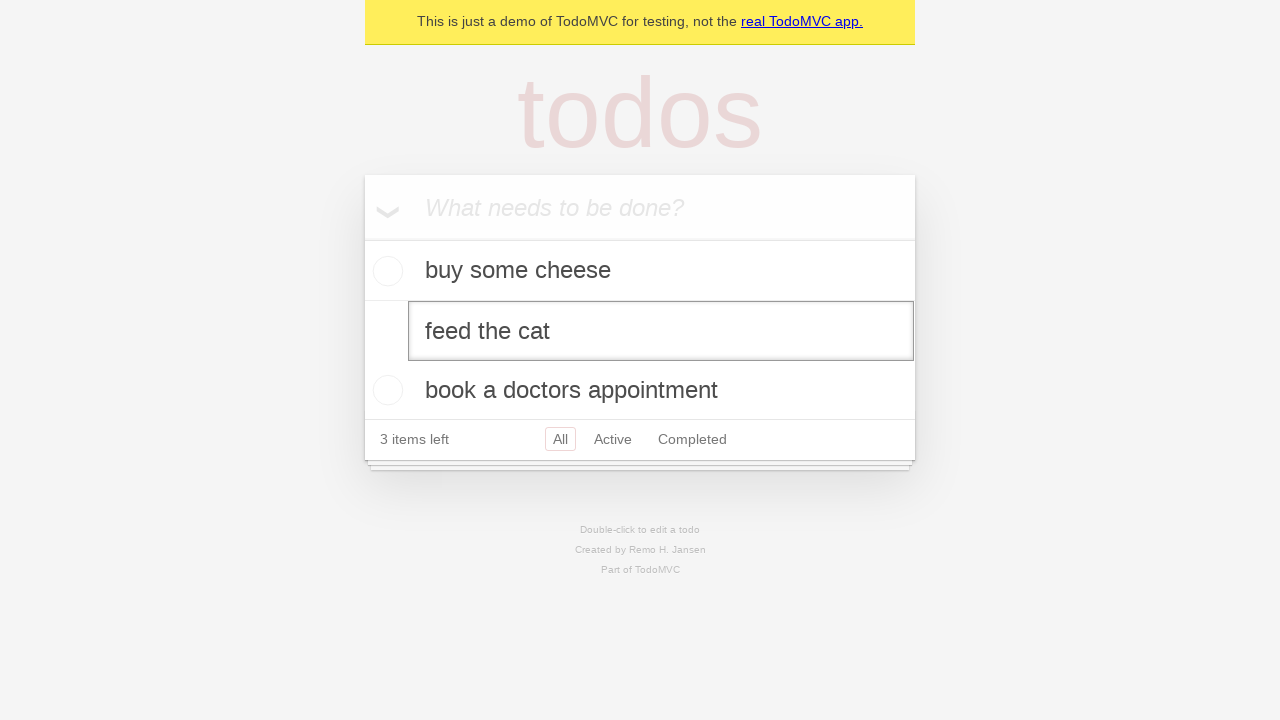

Edit textbox appeared for second todo item
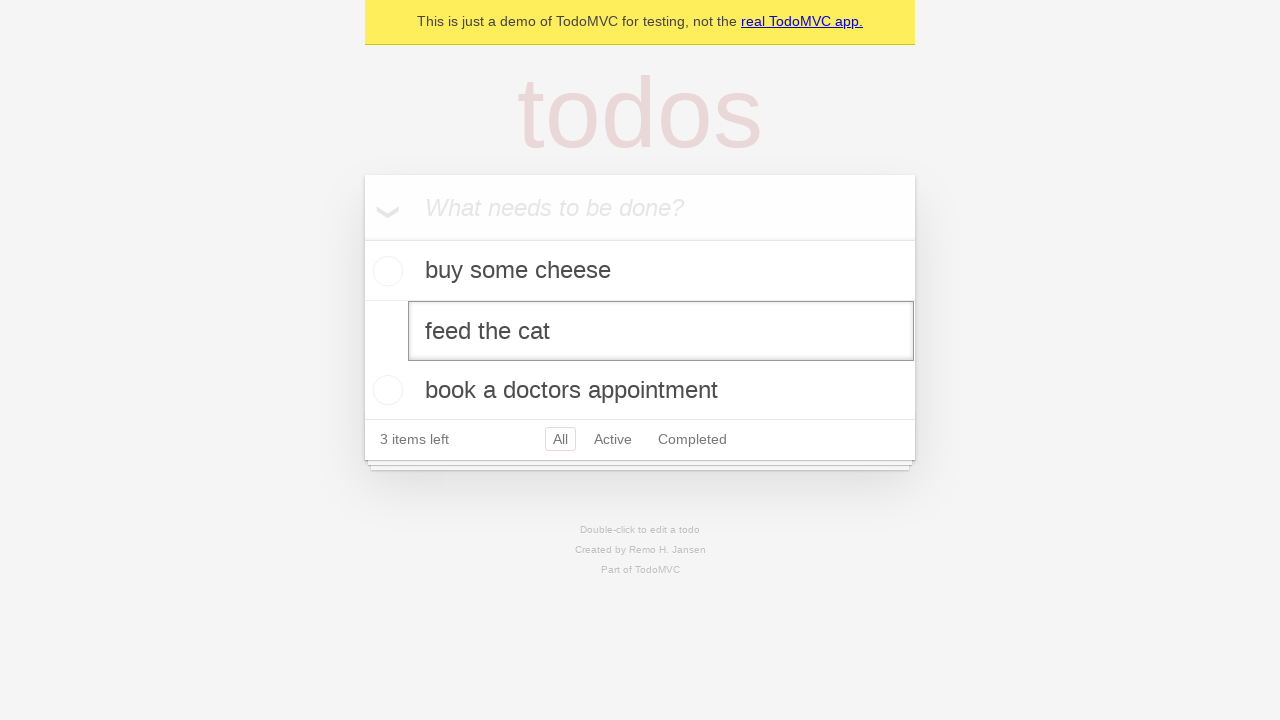

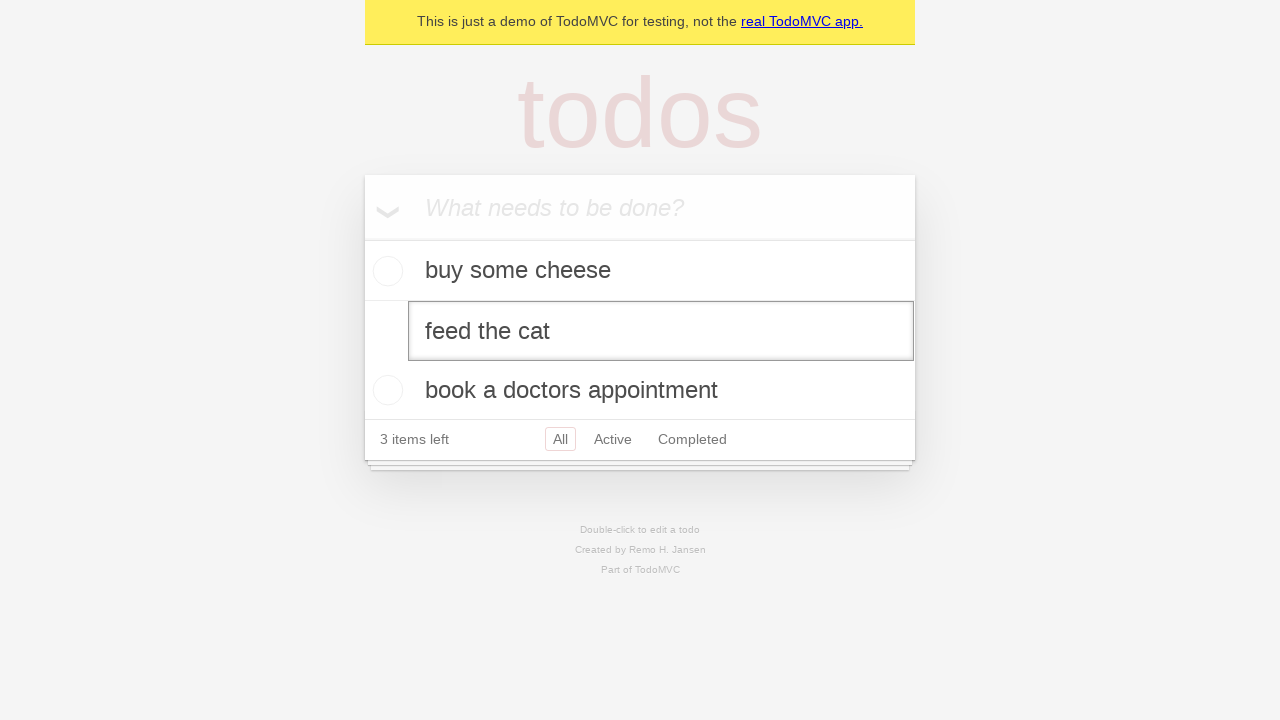